Tests dynamic controls functionality by clicking on the Dynamic Controls link, enabling a text input field, and verifying text can be entered successfully

Starting URL: https://the-internet.herokuapp.com/

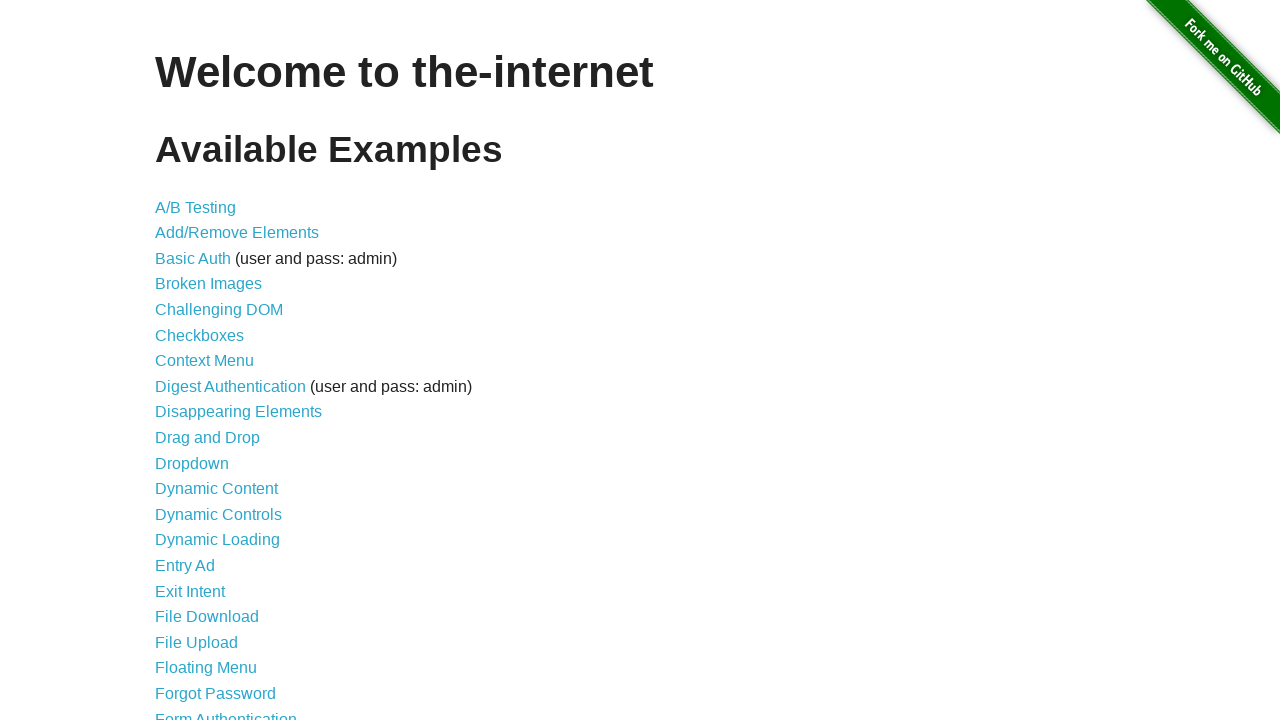

Clicked on Dynamic Controls link at (218, 514) on a:text('Dynamic Controls')
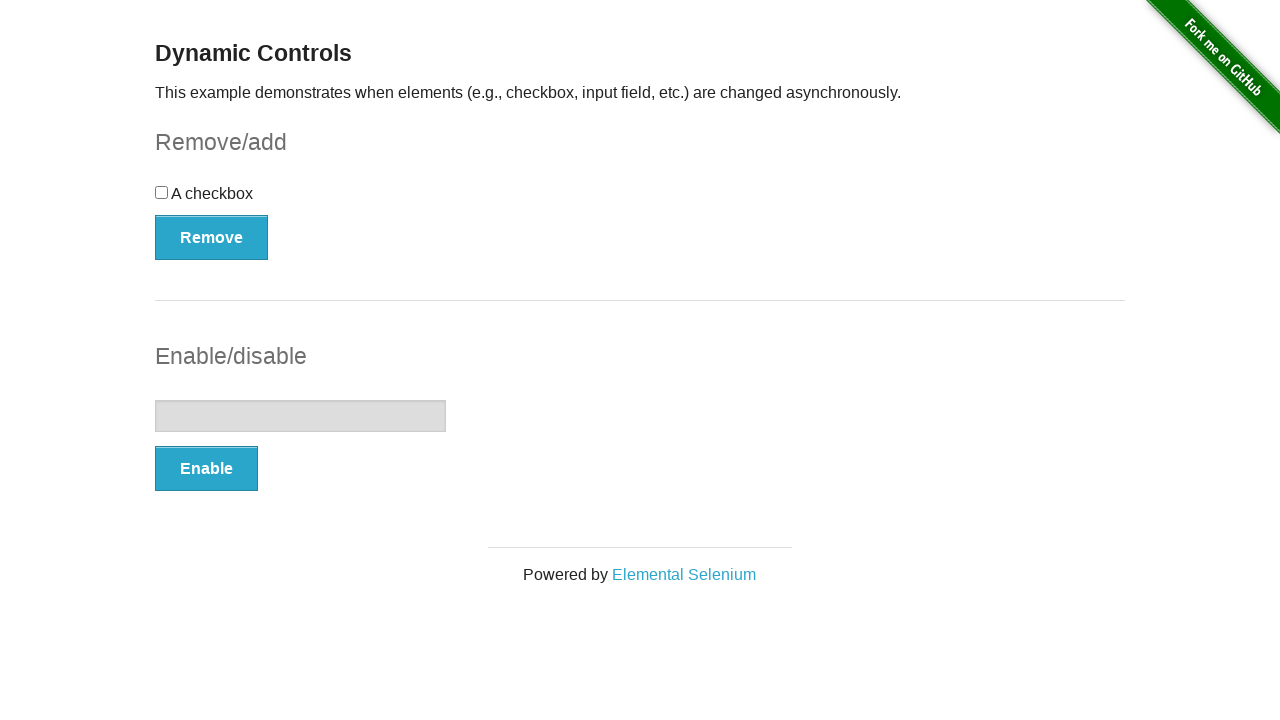

Clicked Enable button to enable text input field at (206, 469) on button:text('Enable')
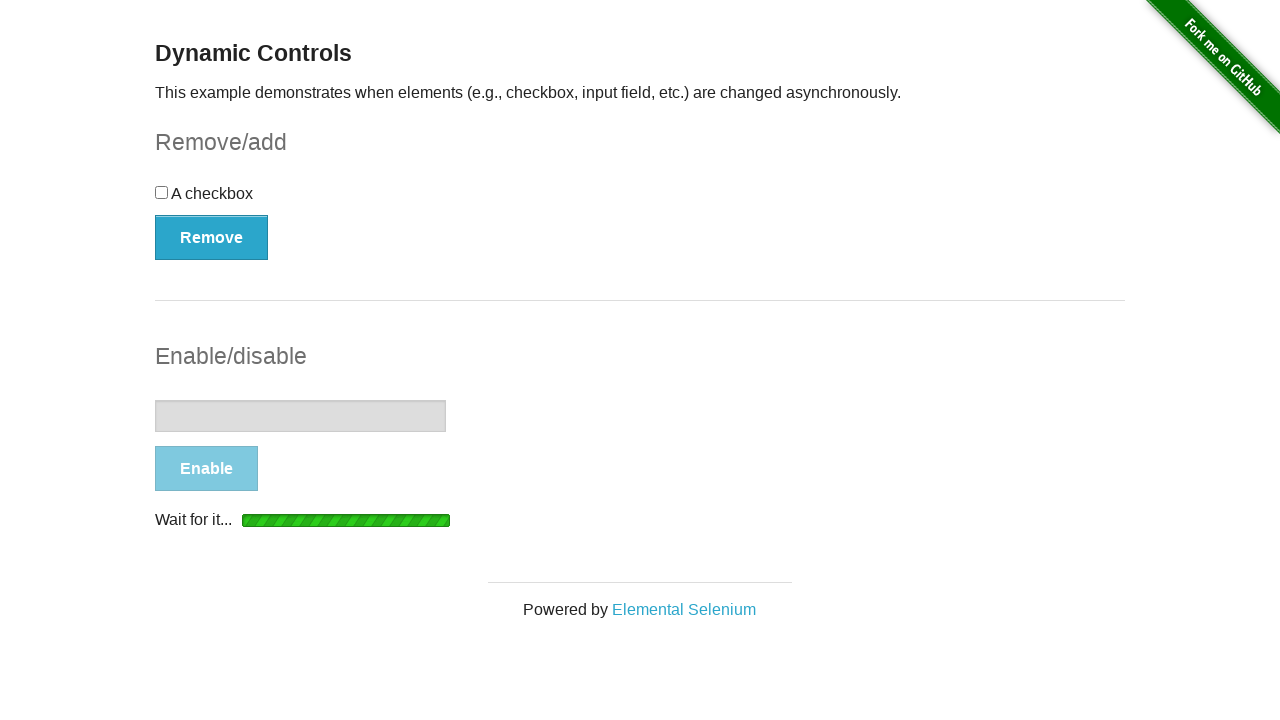

Waited for Disable button to appear, confirming text input is enabled
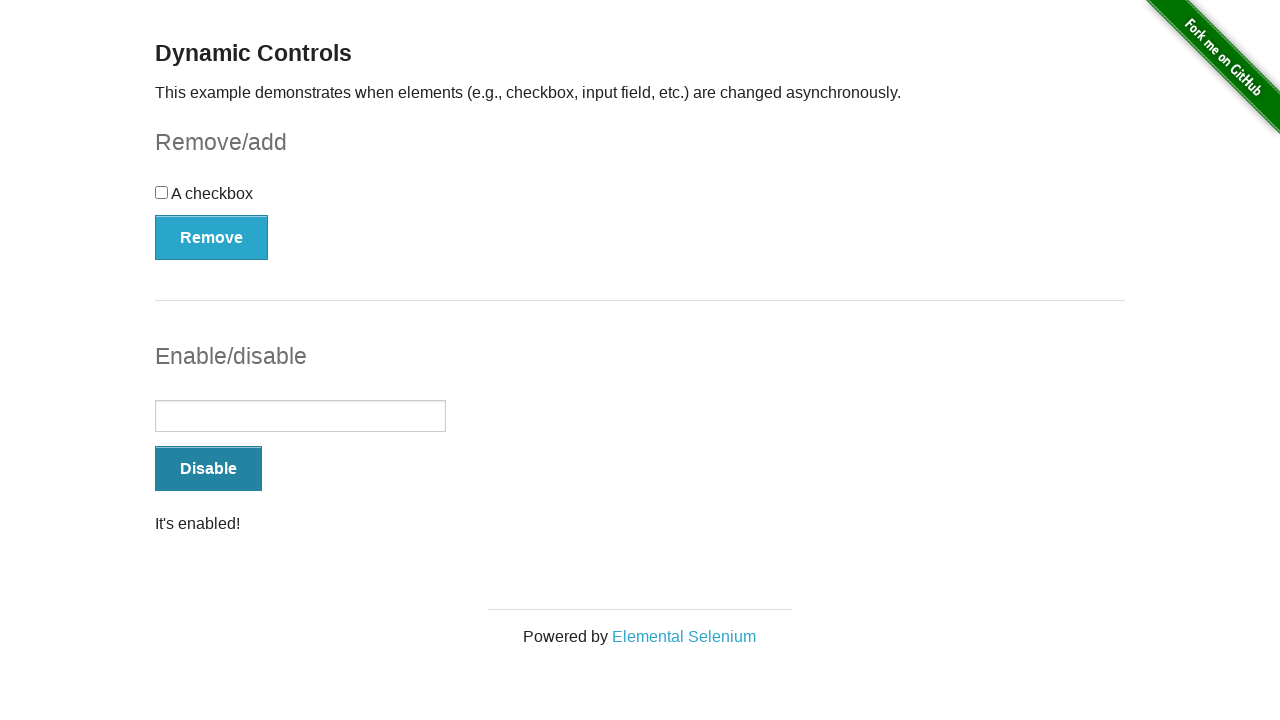

Entered 'Hello' into the enabled text input field on input[type='text']
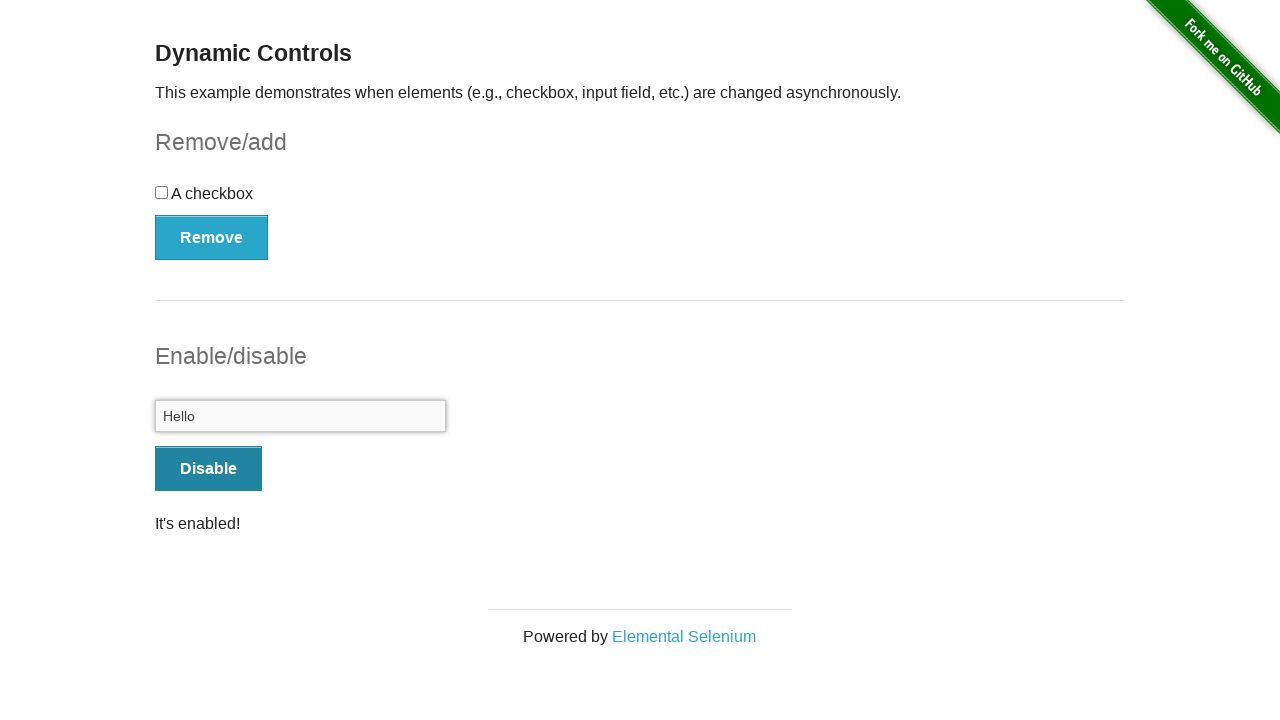

Verified text input field is visible
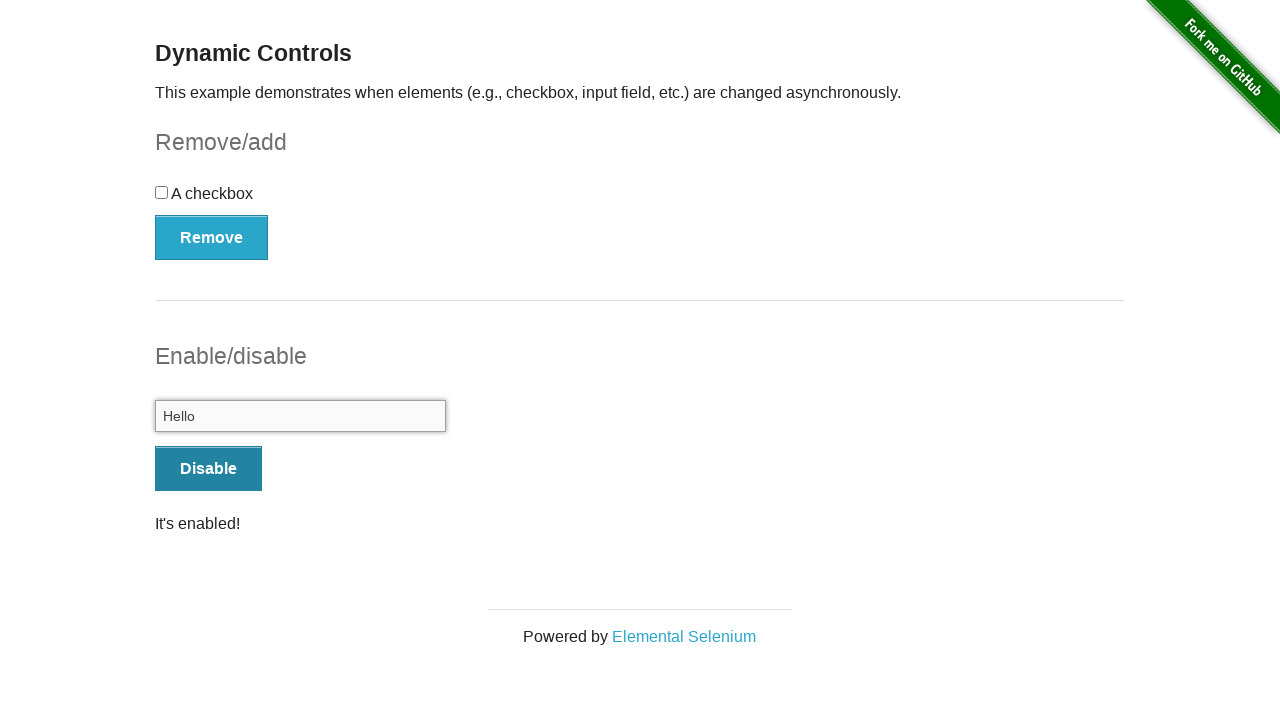

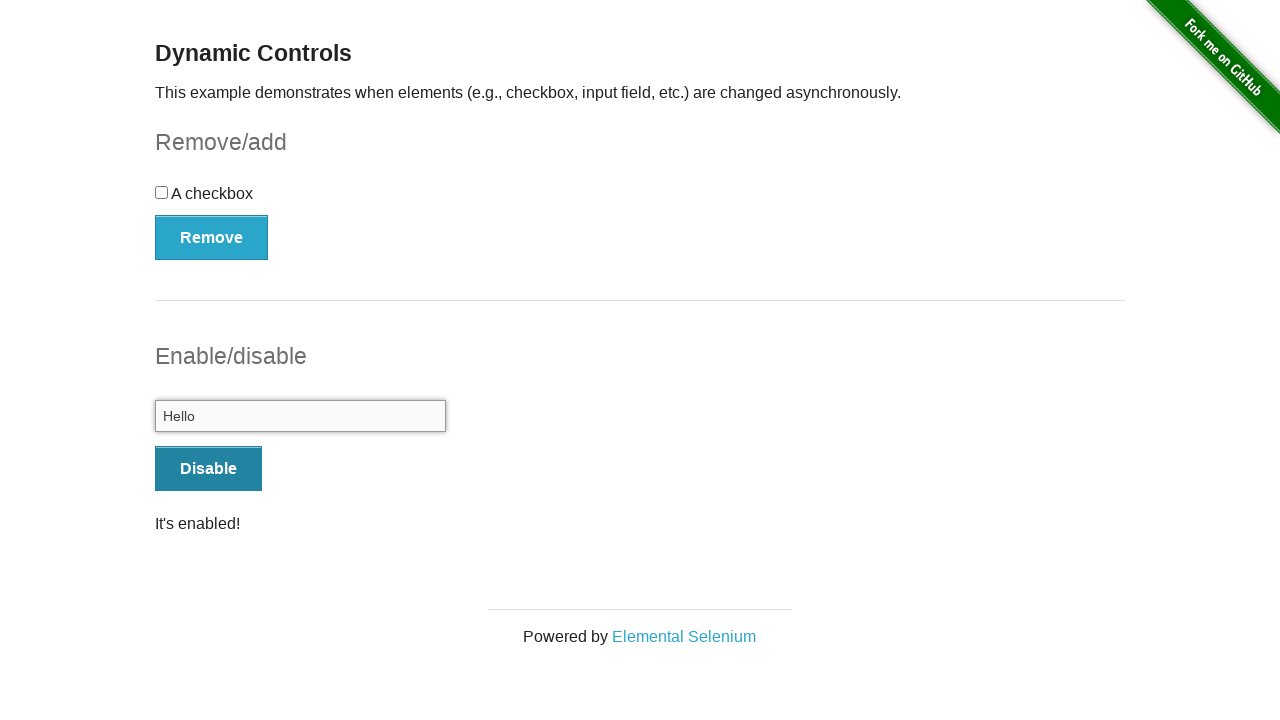